Tests jQuery UI datepicker by switching to the demo iframe, clicking the datepicker input, and selecting the 15th day of the current month.

Starting URL: https://jqueryui.com/datepicker/

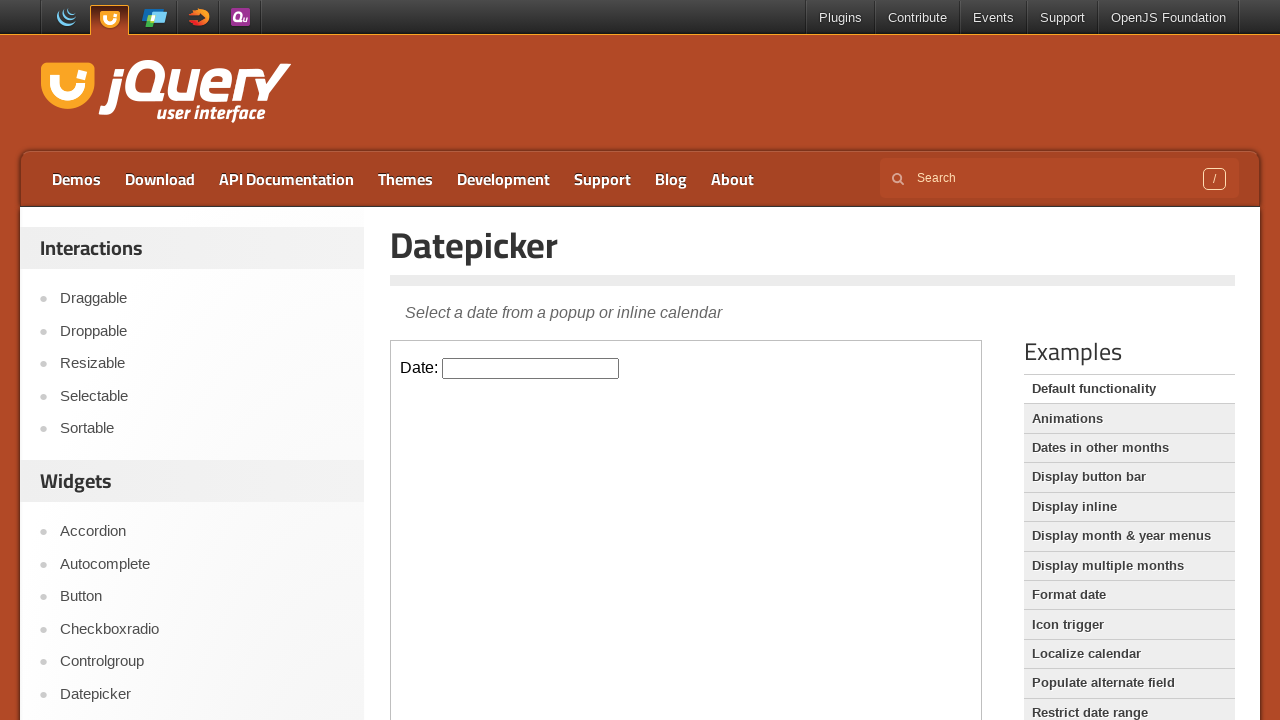

Located the demo iframe
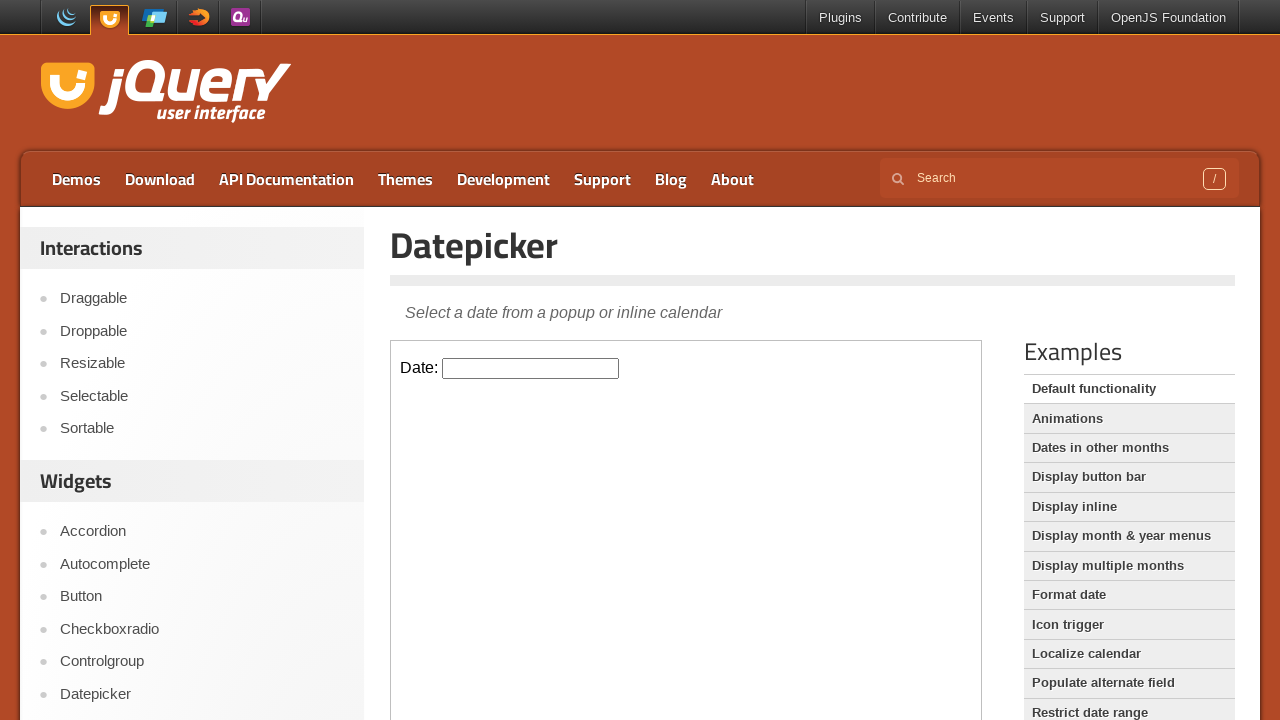

Clicked the datepicker input to open the calendar at (531, 368) on iframe.demo-frame >> internal:control=enter-frame >> #datepicker
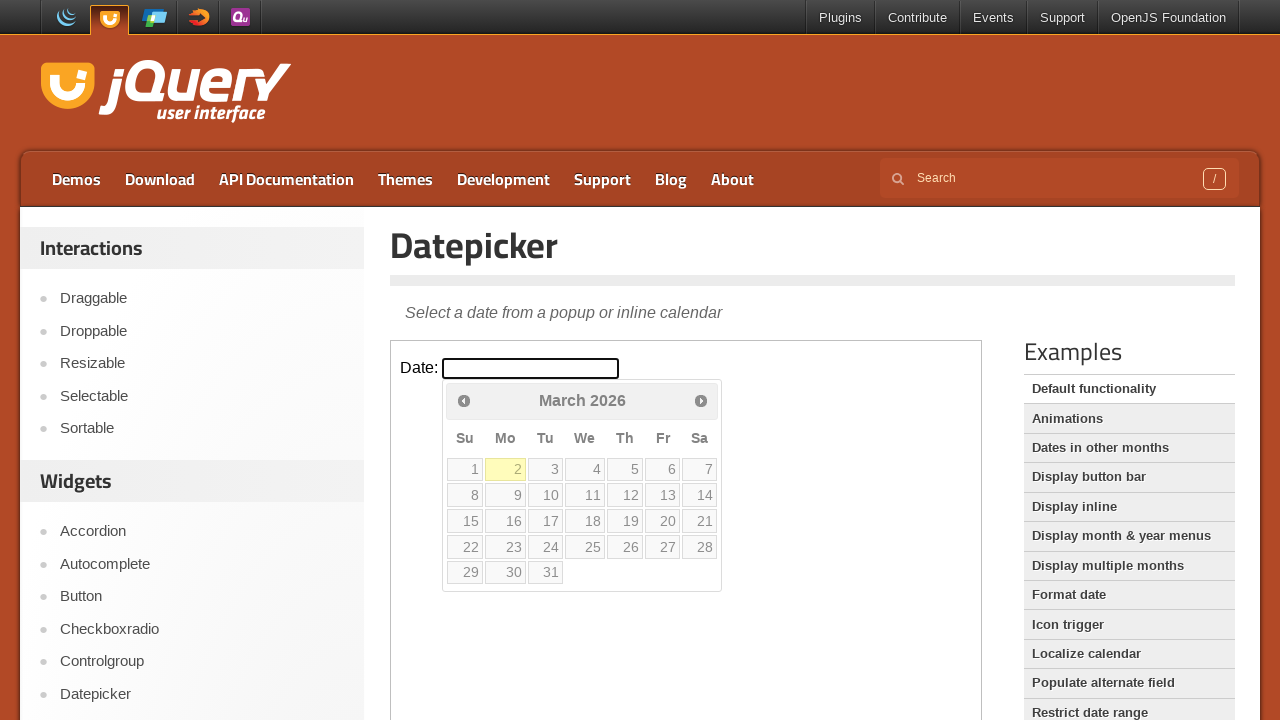

Selected the 15th day from the calendar at (465, 521) on iframe.demo-frame >> internal:control=enter-frame >> table.ui-datepicker-calenda
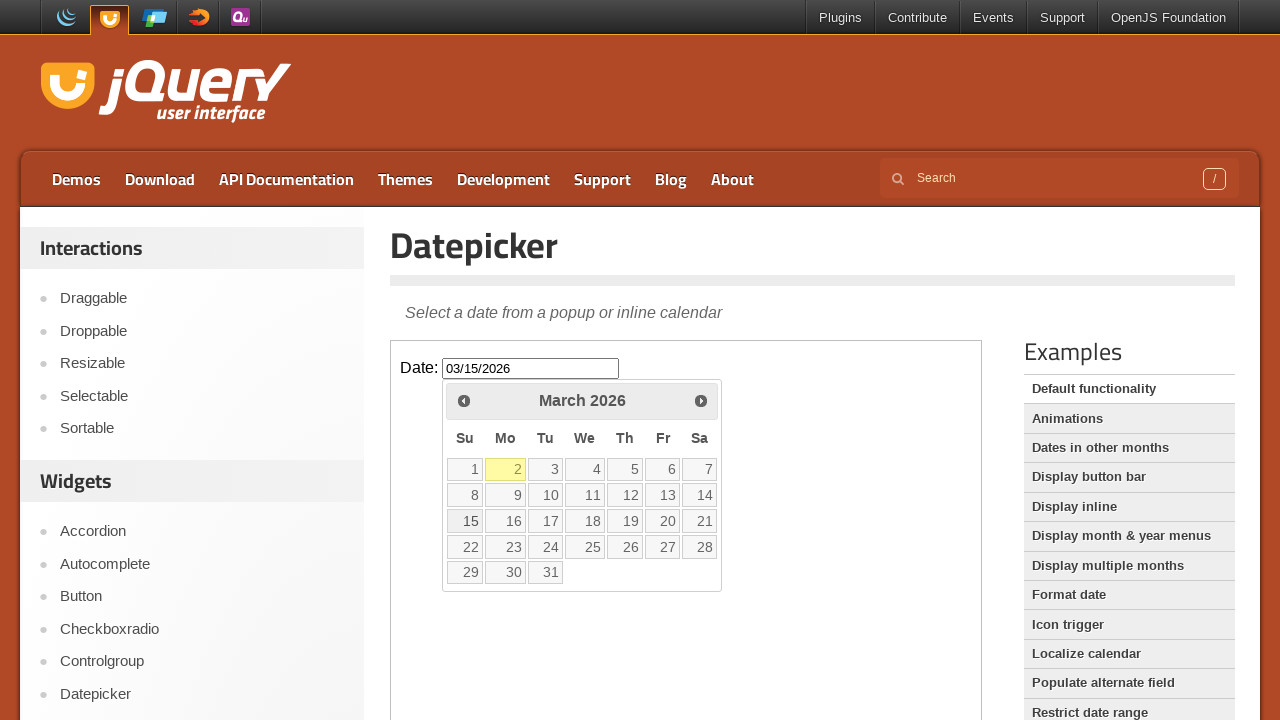

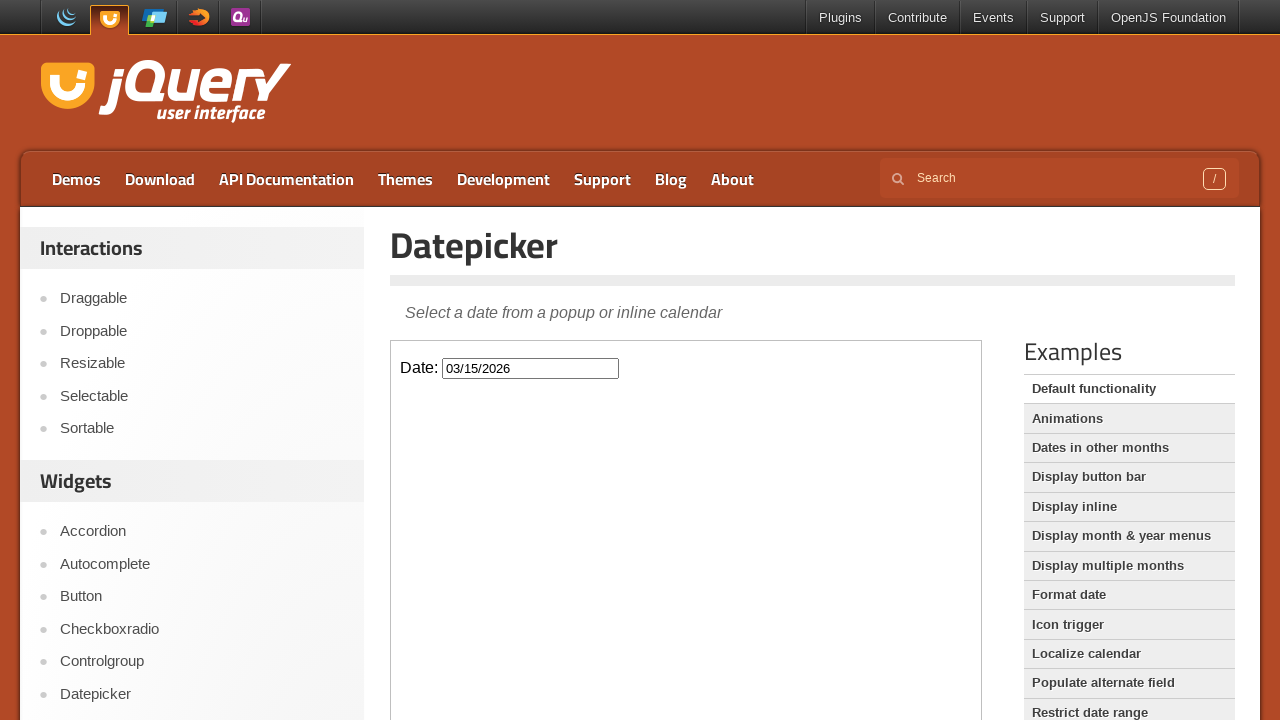